Tests browser alert functionality by clicking an alert button on the DemoQA alerts practice page

Starting URL: https://demoqa.com/alerts

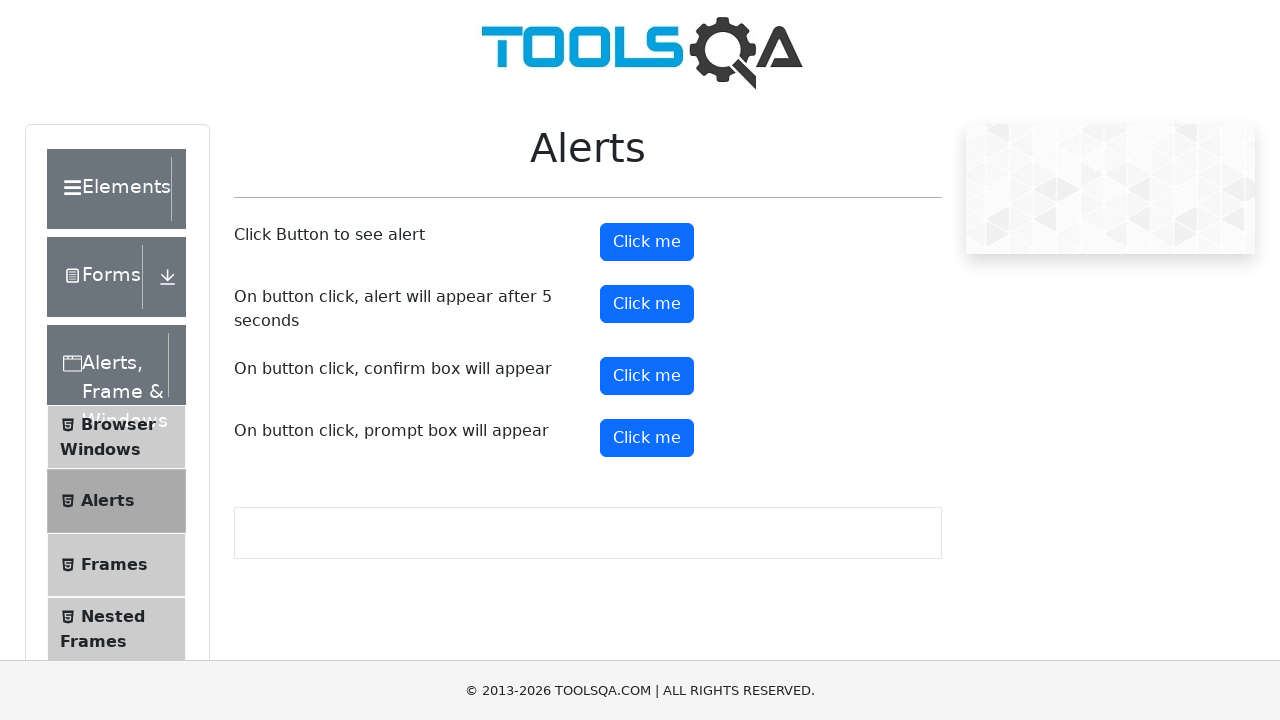

Clicked alert button to trigger browser alert at (647, 242) on #alertButton
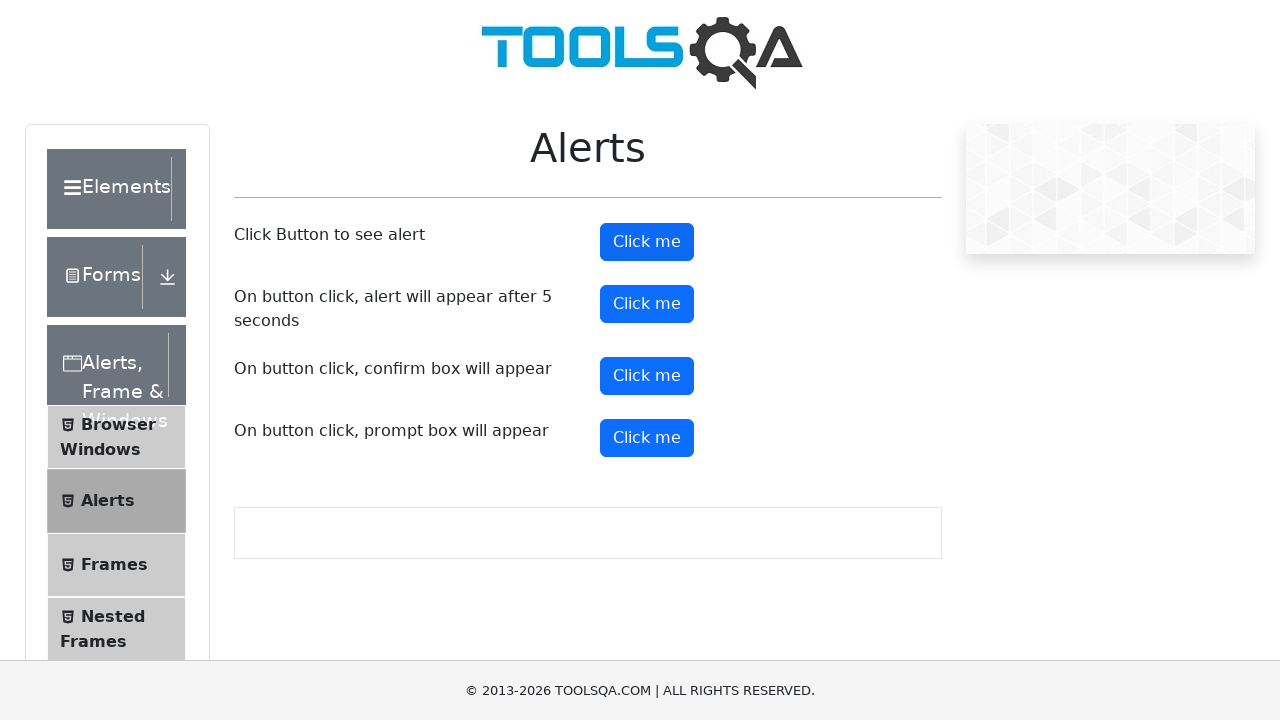

Registered dialog handler and accepted alert
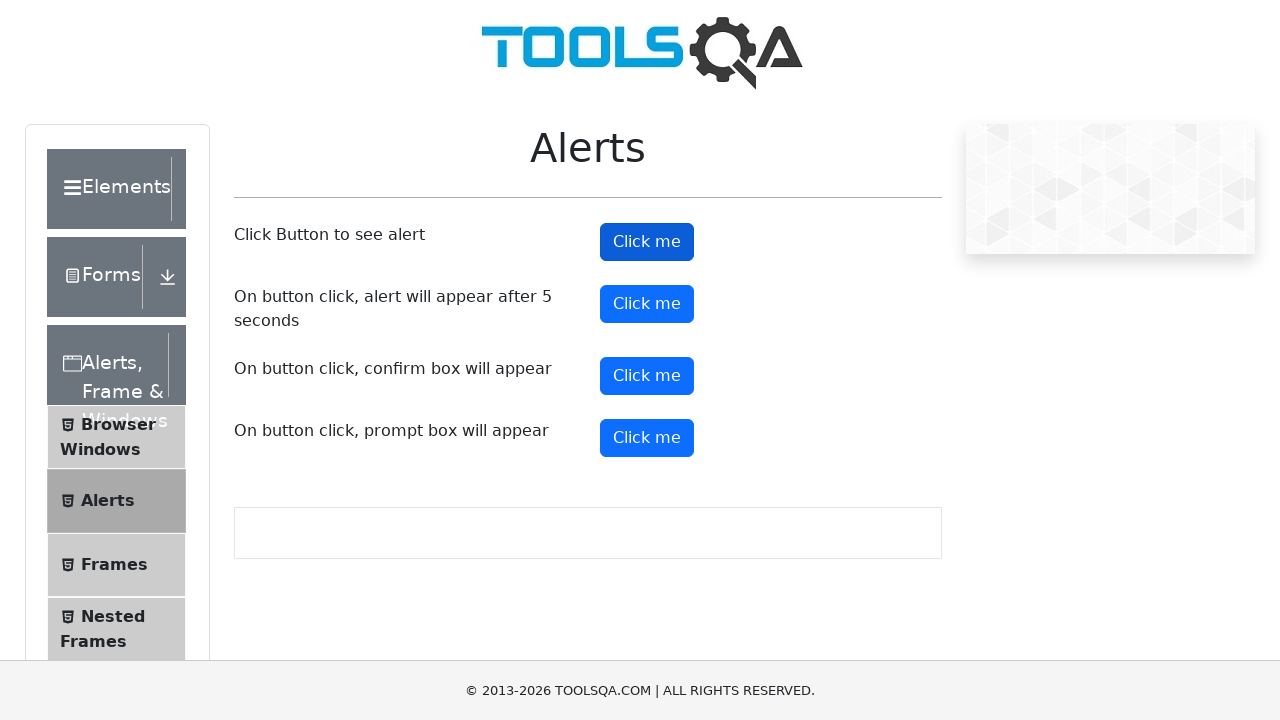

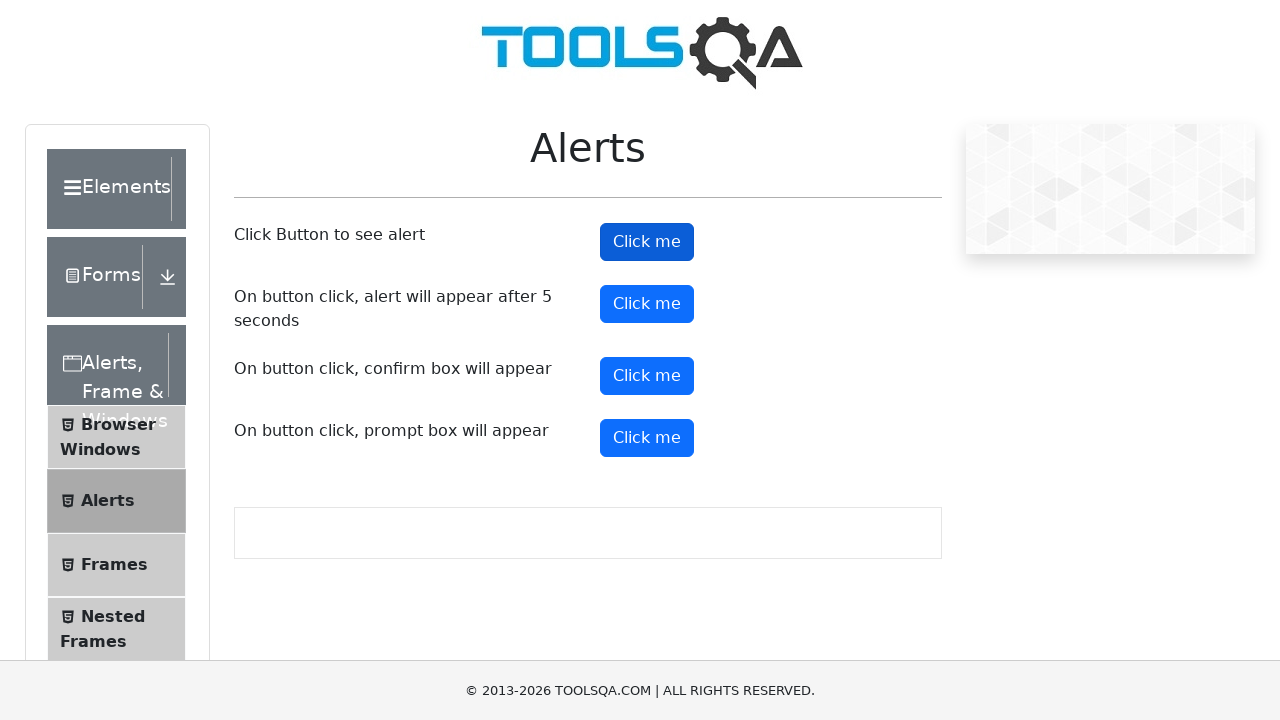